Tests a calculator demo application by entering two numbers (1 and 2), clicking the calculate button, and verifying the result equals 3

Starting URL: http://juliemr.github.io/protractor-demo

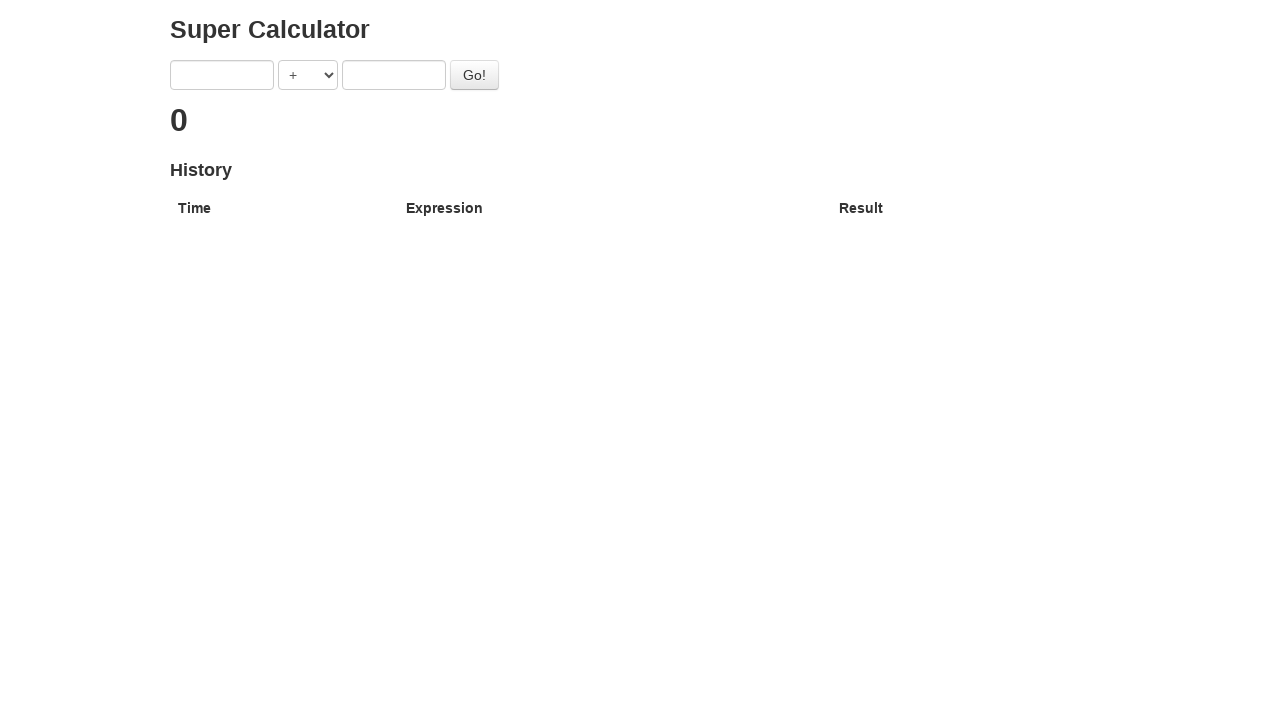

Waited for calculator form to load
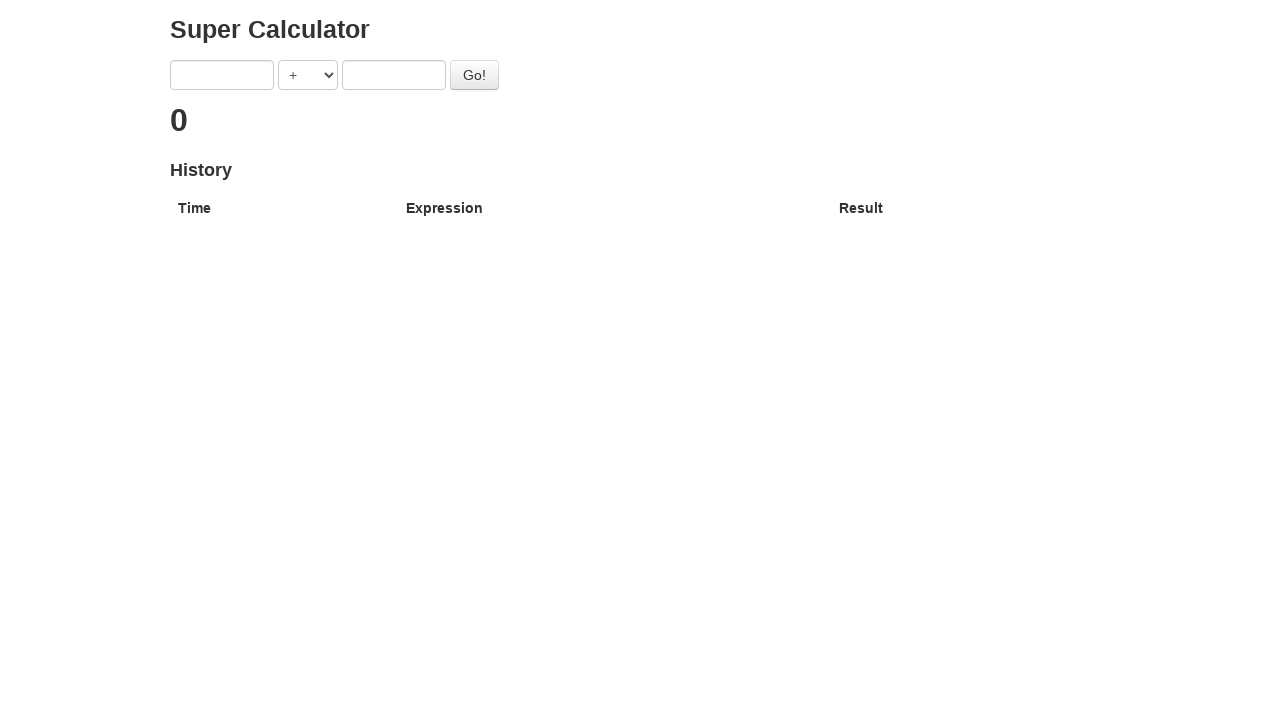

Entered first number: 1 on input[ng-model='first']
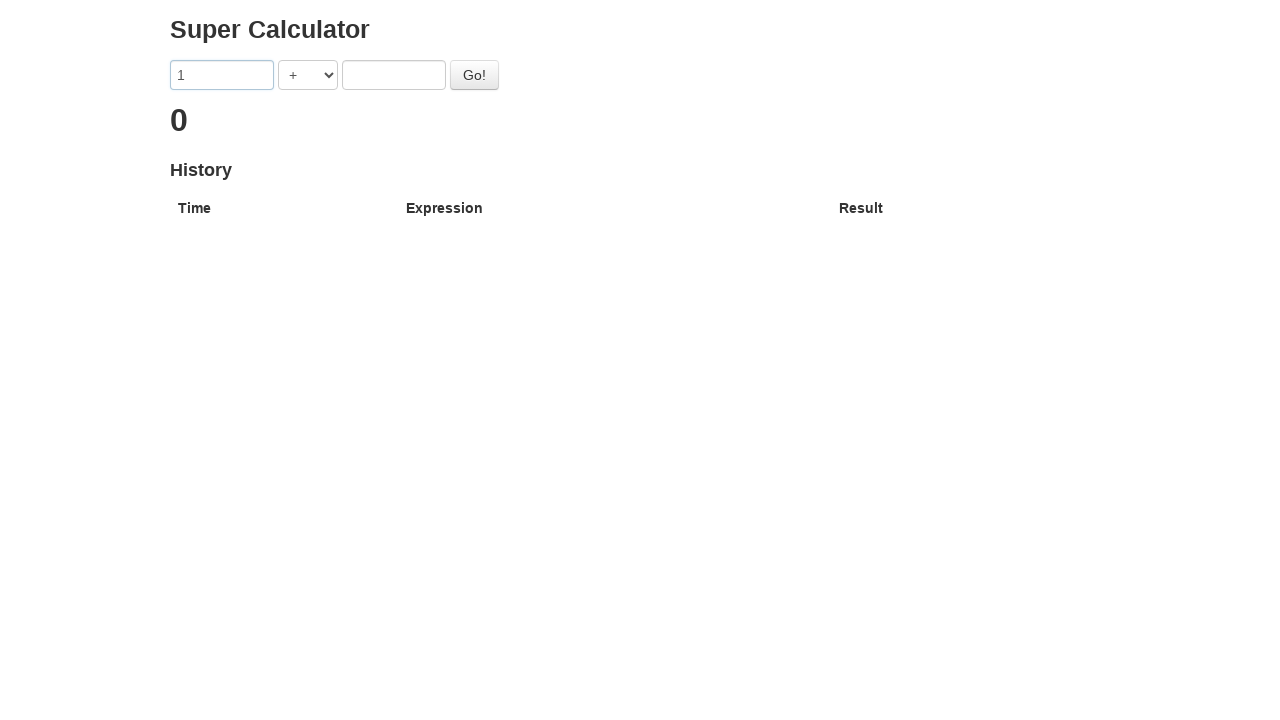

Entered second number: 2 on input[ng-model='second']
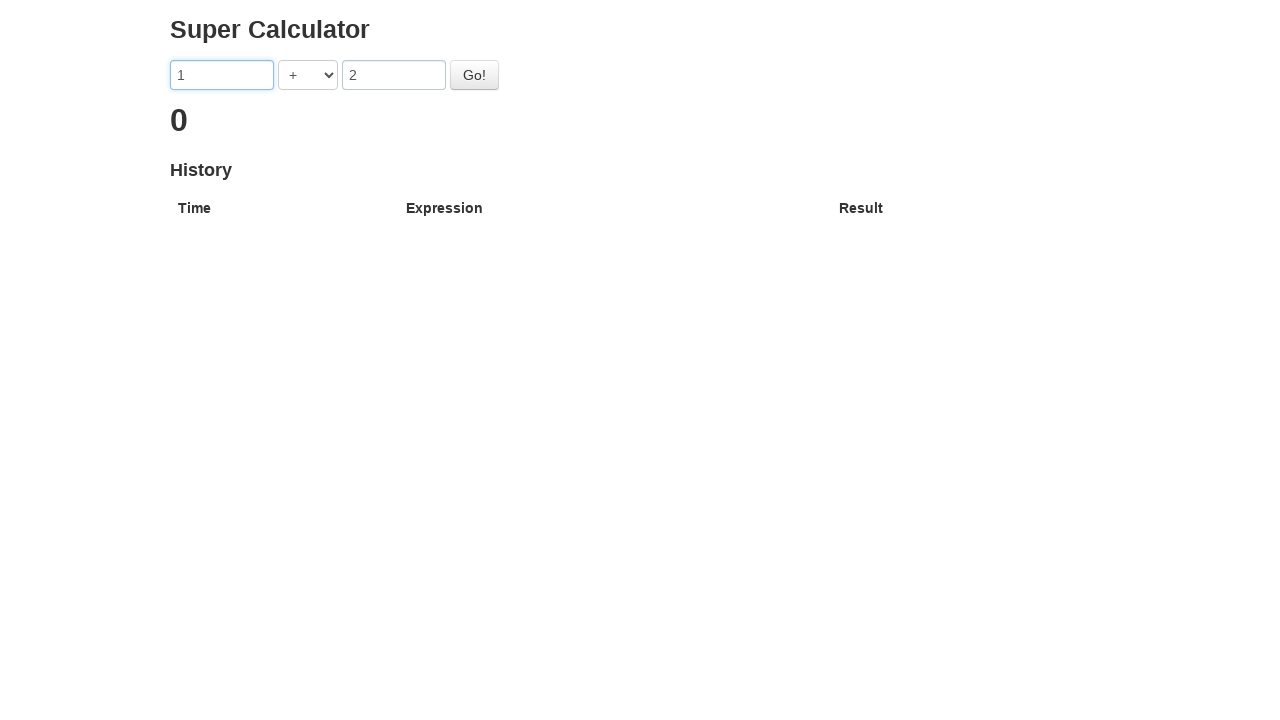

Clicked the calculate button at (474, 75) on #gobutton
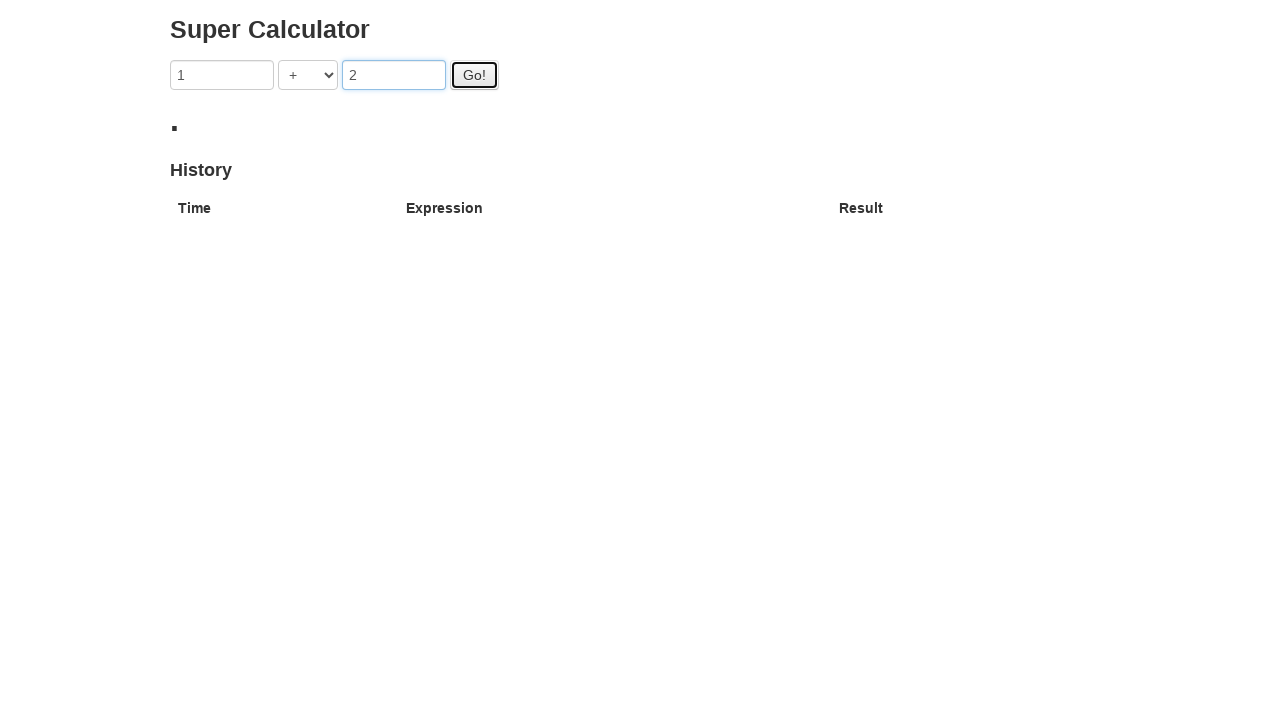

Result element appeared on page
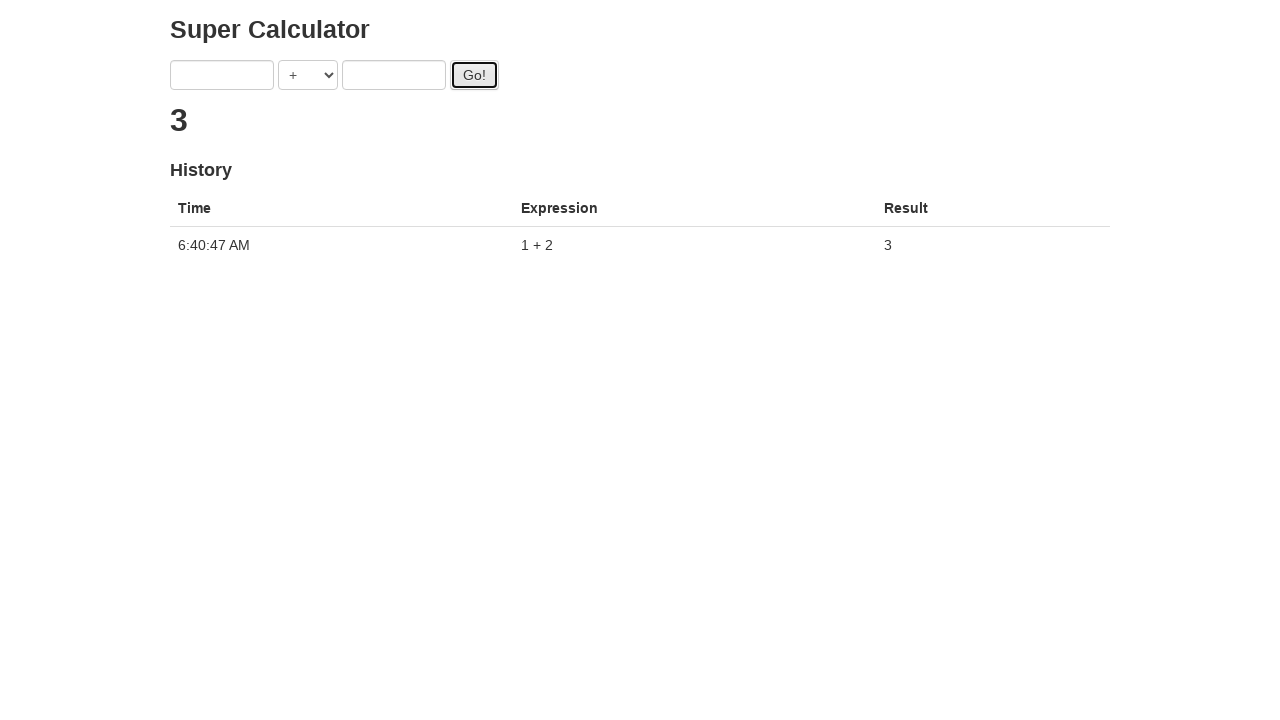

Retrieved calculation result: 3
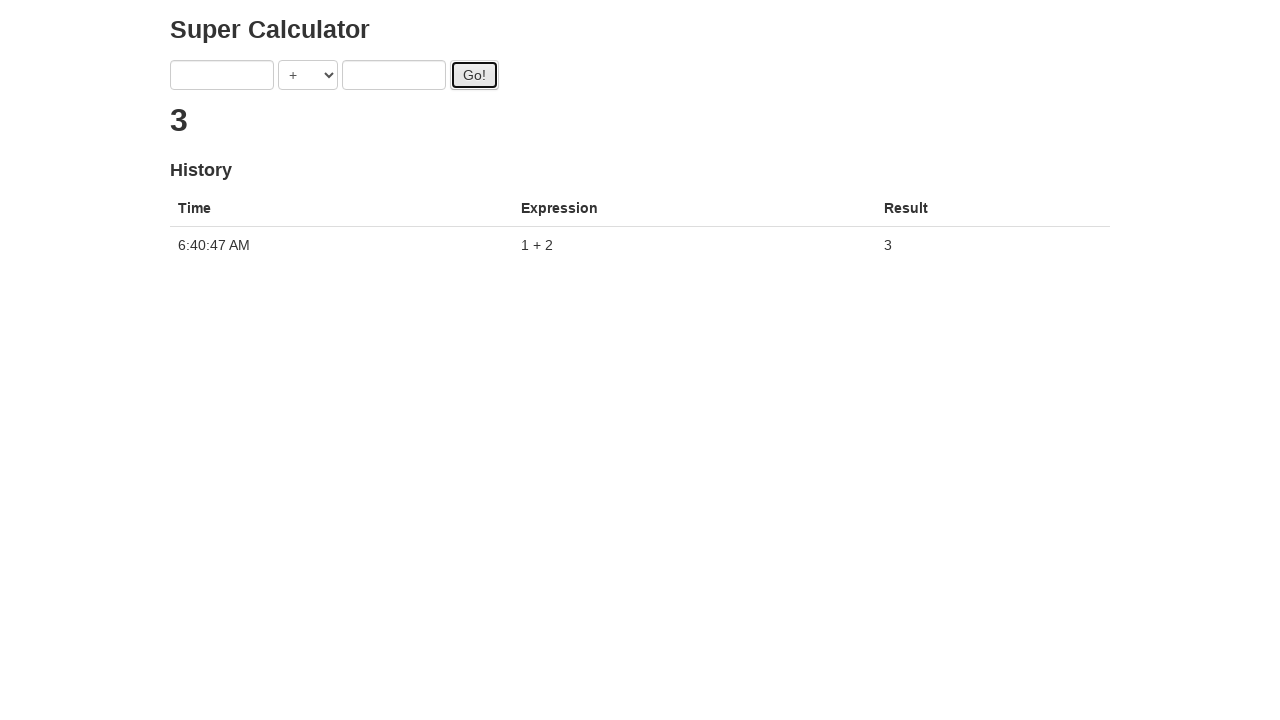

Verified result equals 3 - test passed
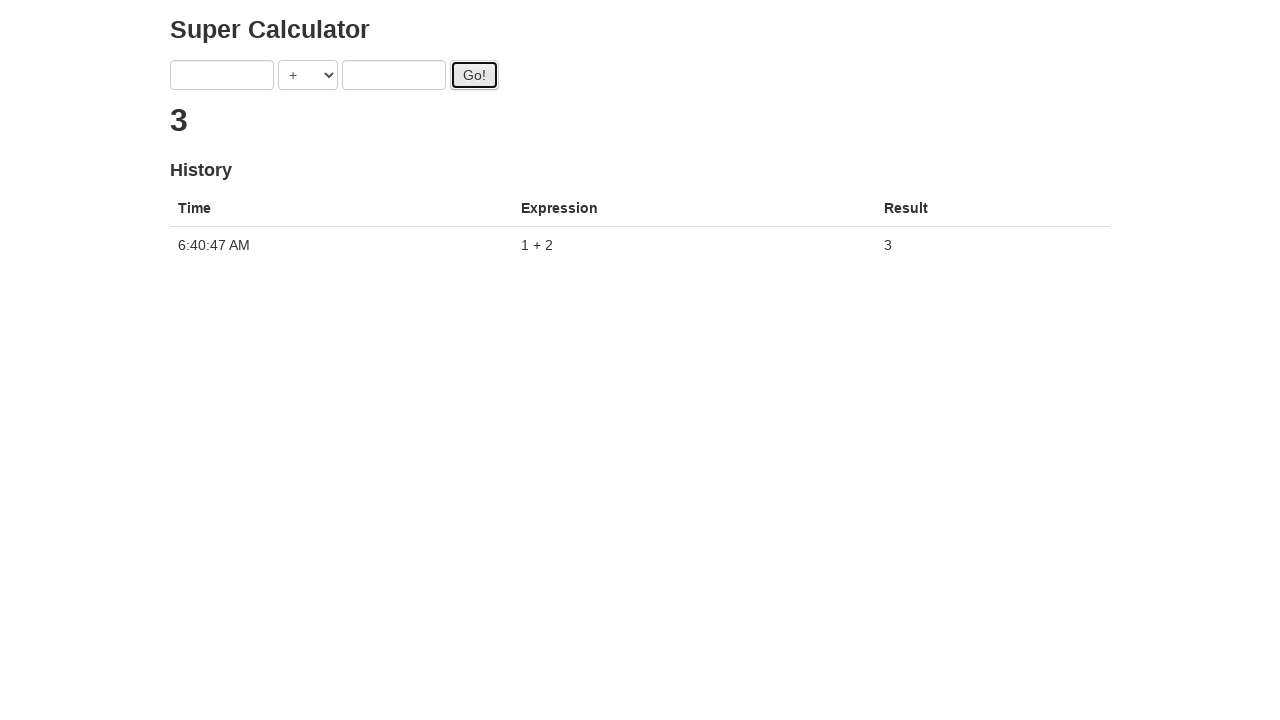

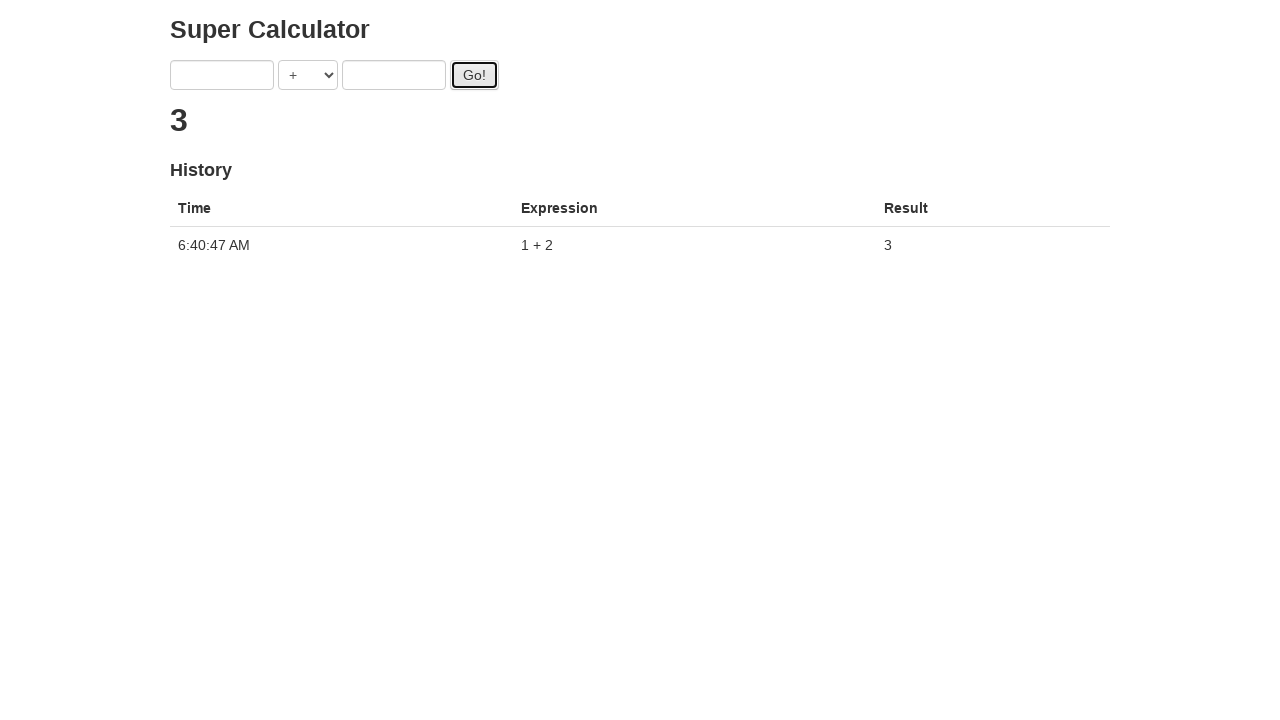